Tests browser window handling by opening a new window via button click and switching between windows to verify content

Starting URL: https://demoqa.com/browser-windows

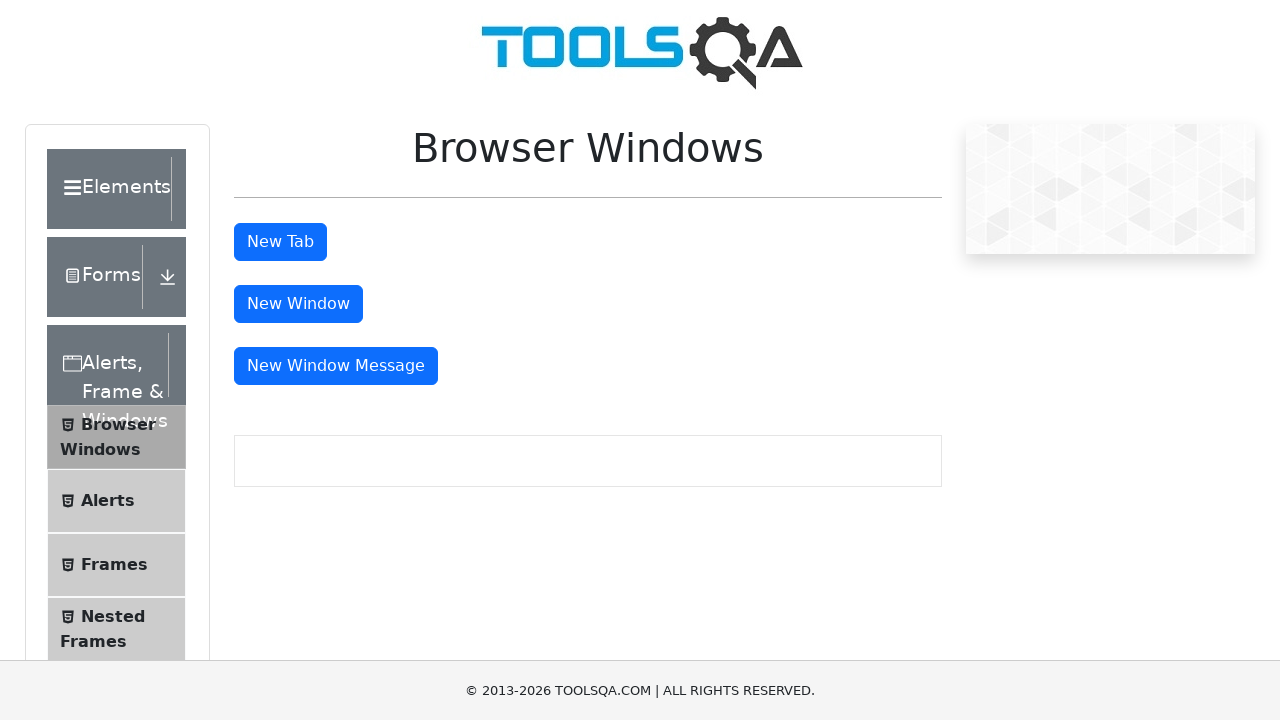

Clicked button to open new window at (298, 304) on #windowButton
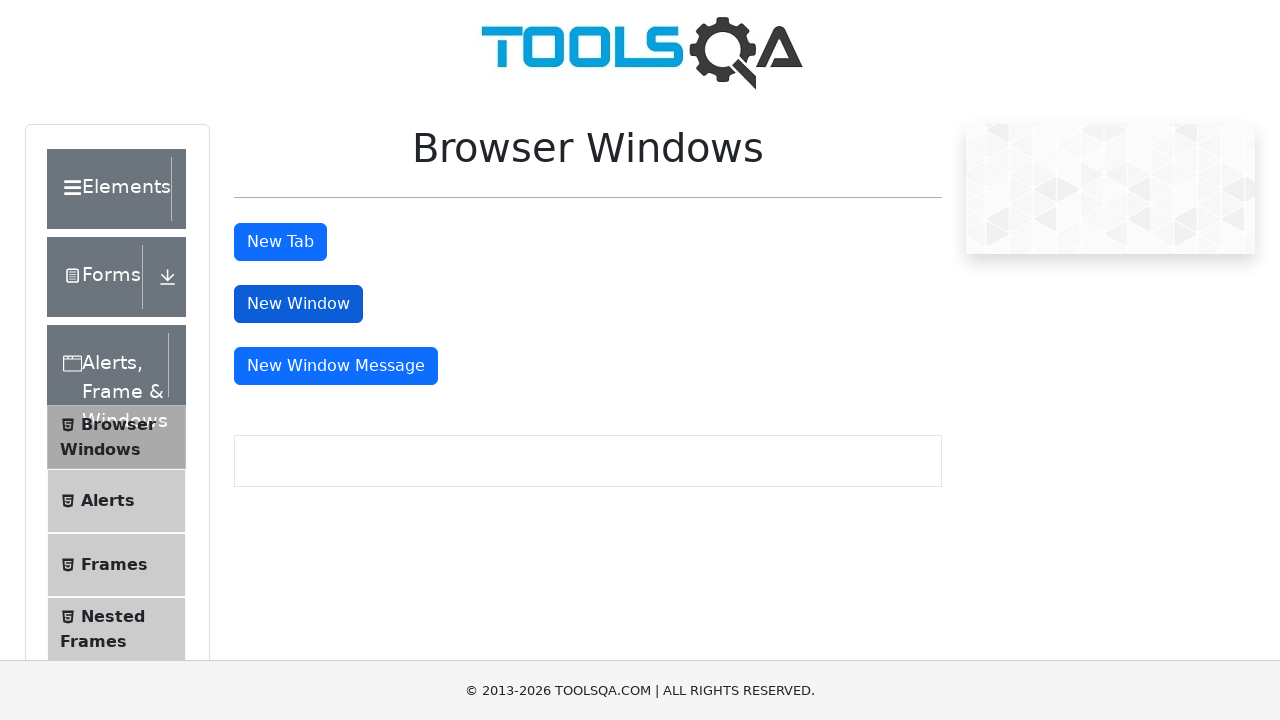

New window opened and captured
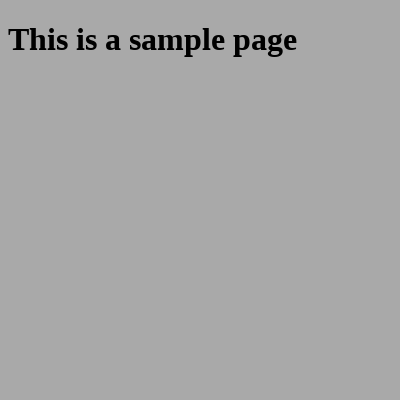

New window loaded completely
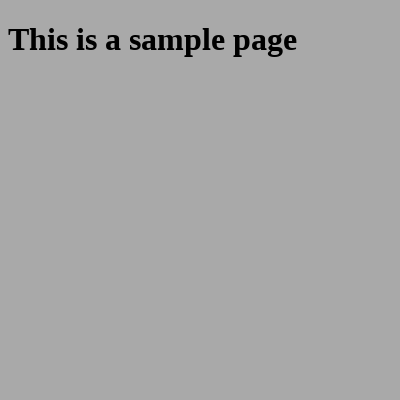

Retrieved sample heading text: 'This is a sample page'
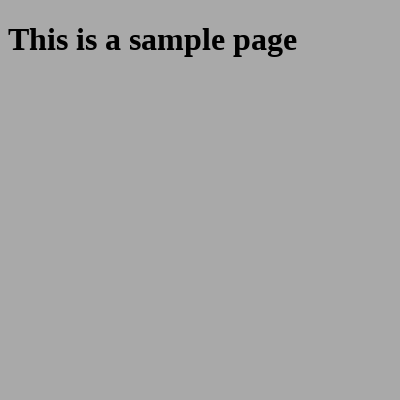

Printed sample heading to console
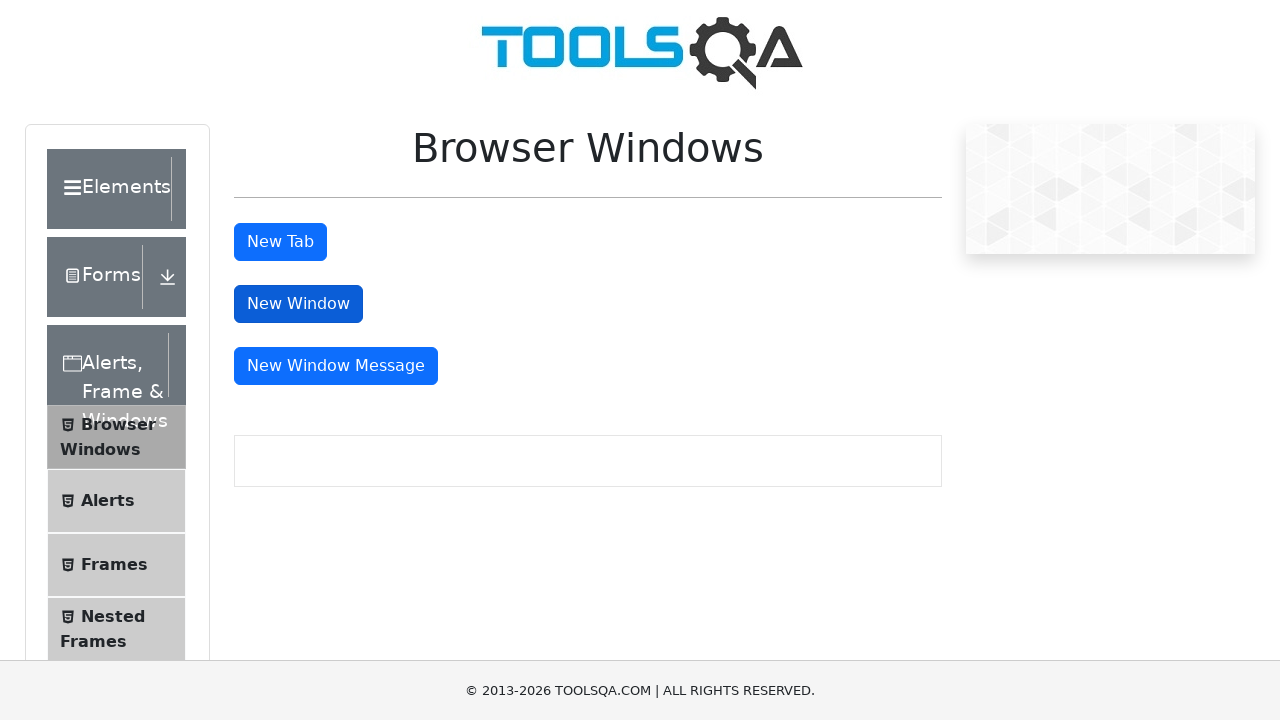

Closed new window
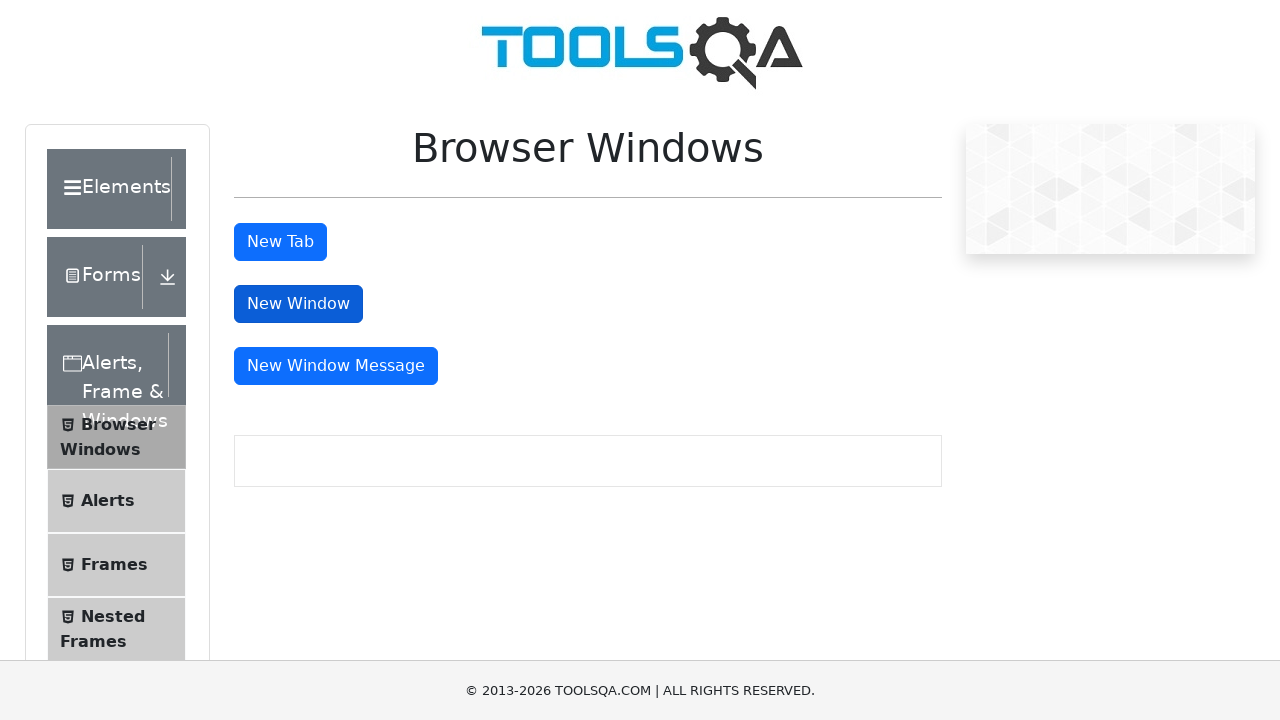

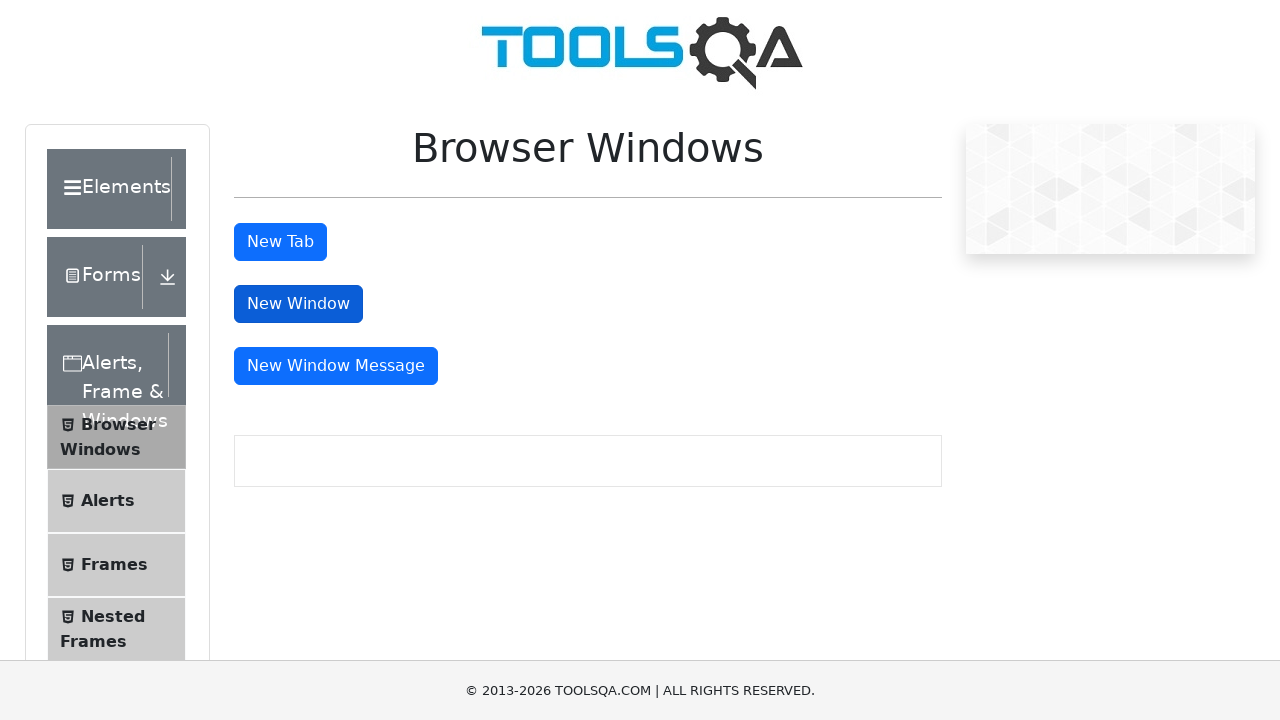